Opens the DemoBlaze website and verifies it loads successfully

Starting URL: https://www.demoblaze.com/index.html

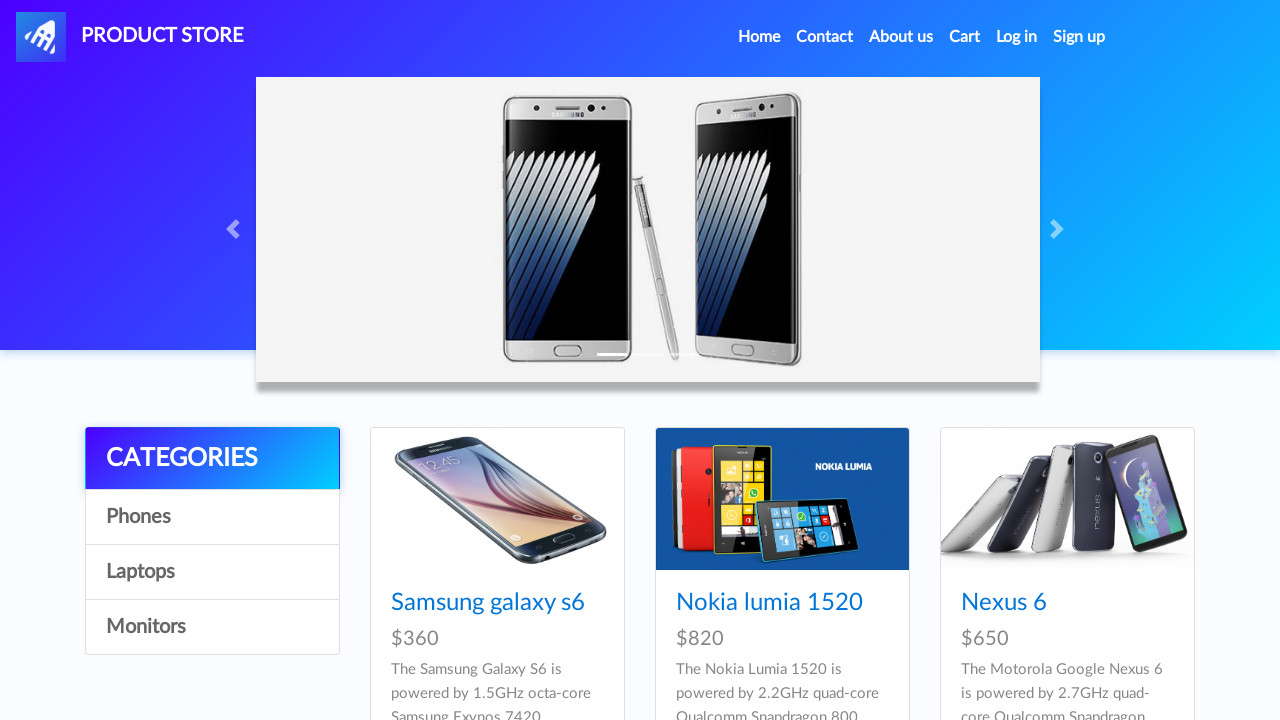

Waited for page DOM to fully load
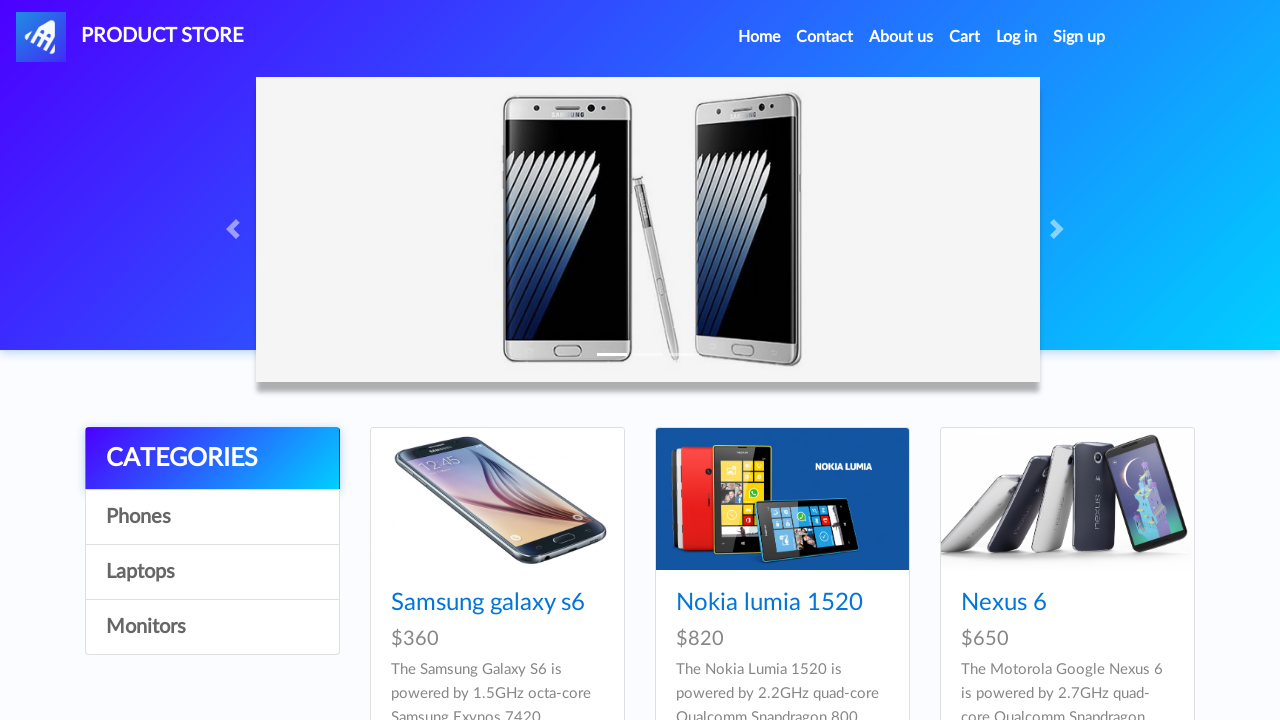

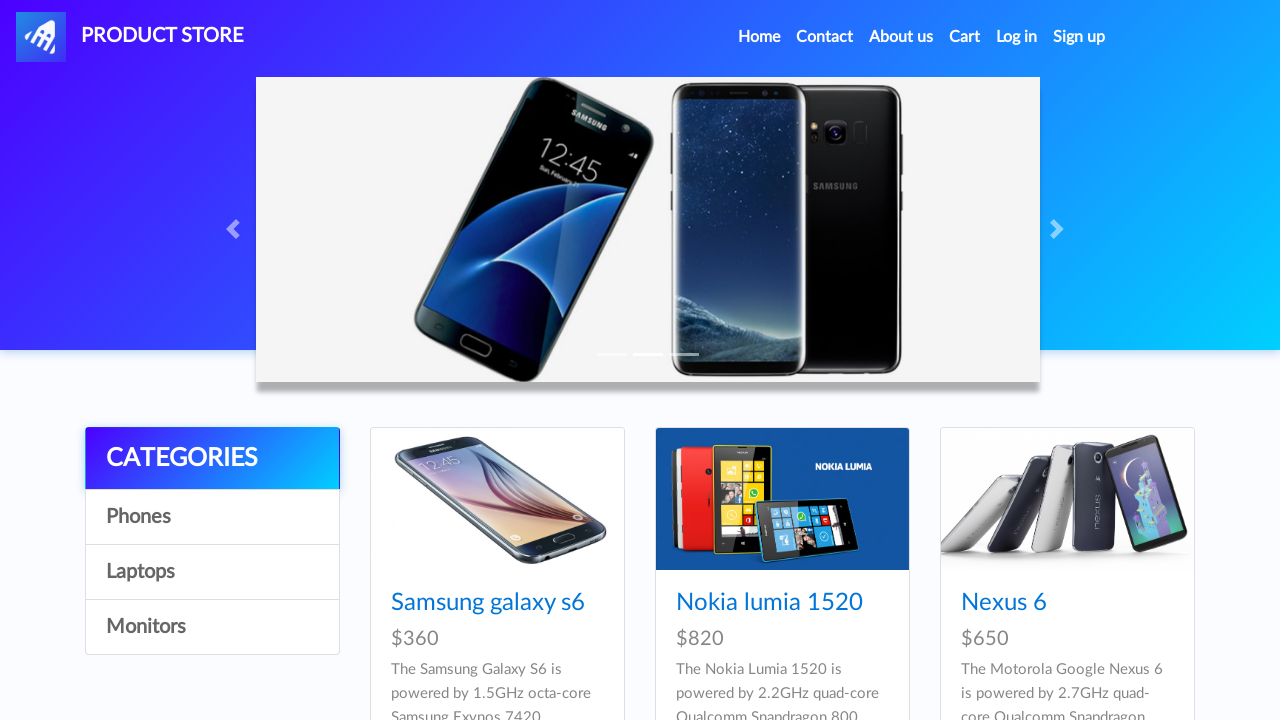